Tests selecting an option from a dropdown using Playwright's built-in select_option method to choose by visible text, then verifying the selection.

Starting URL: https://the-internet.herokuapp.com/dropdown

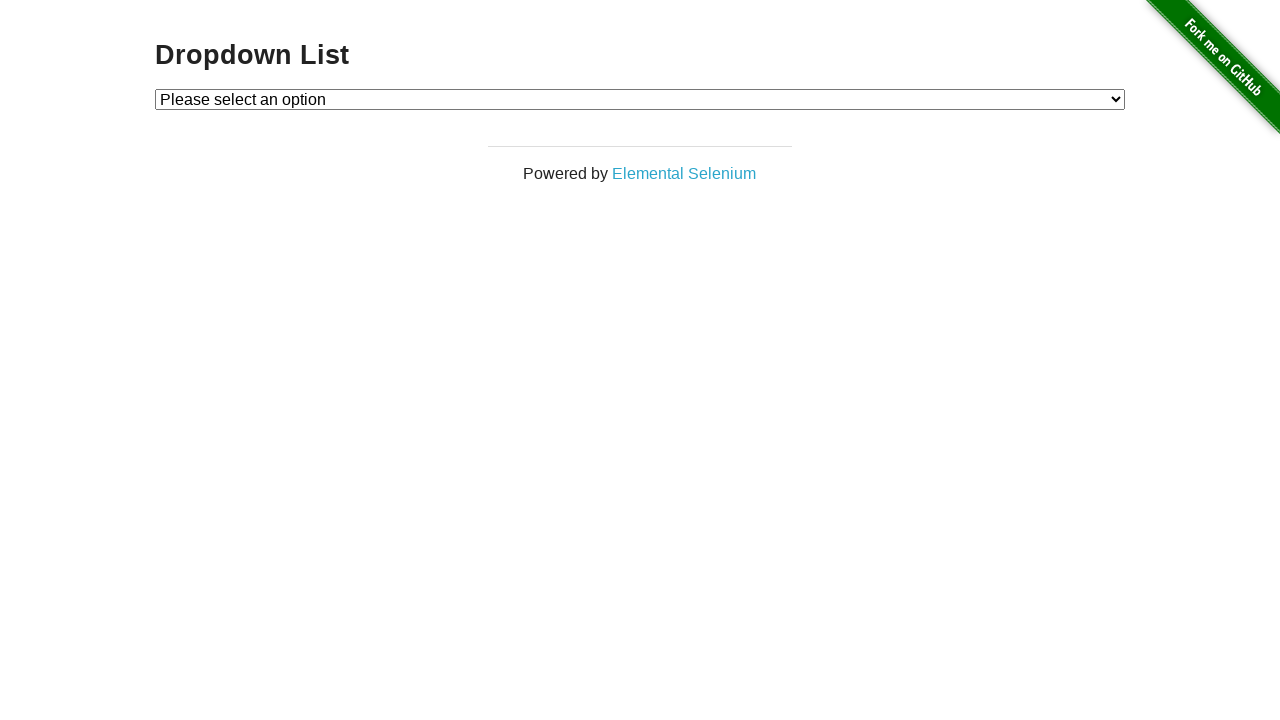

Waited for dropdown element to be present
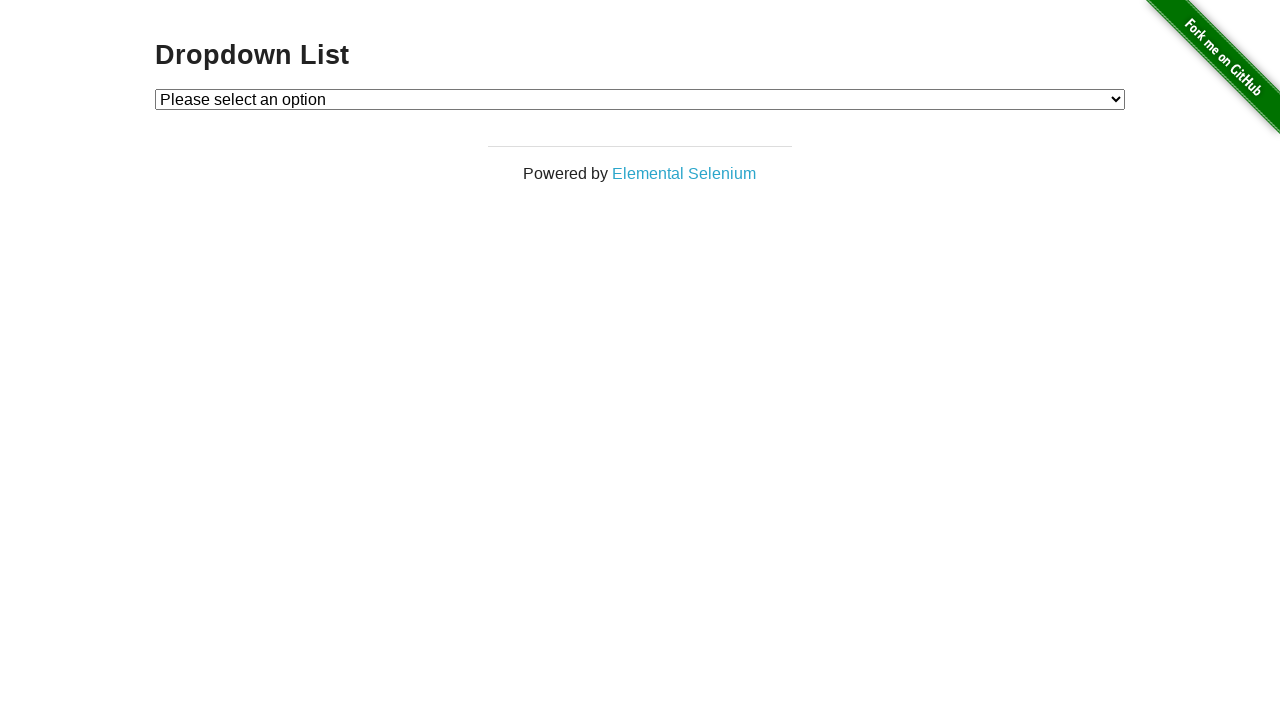

Selected 'Option 1' from dropdown using select_option method on #dropdown
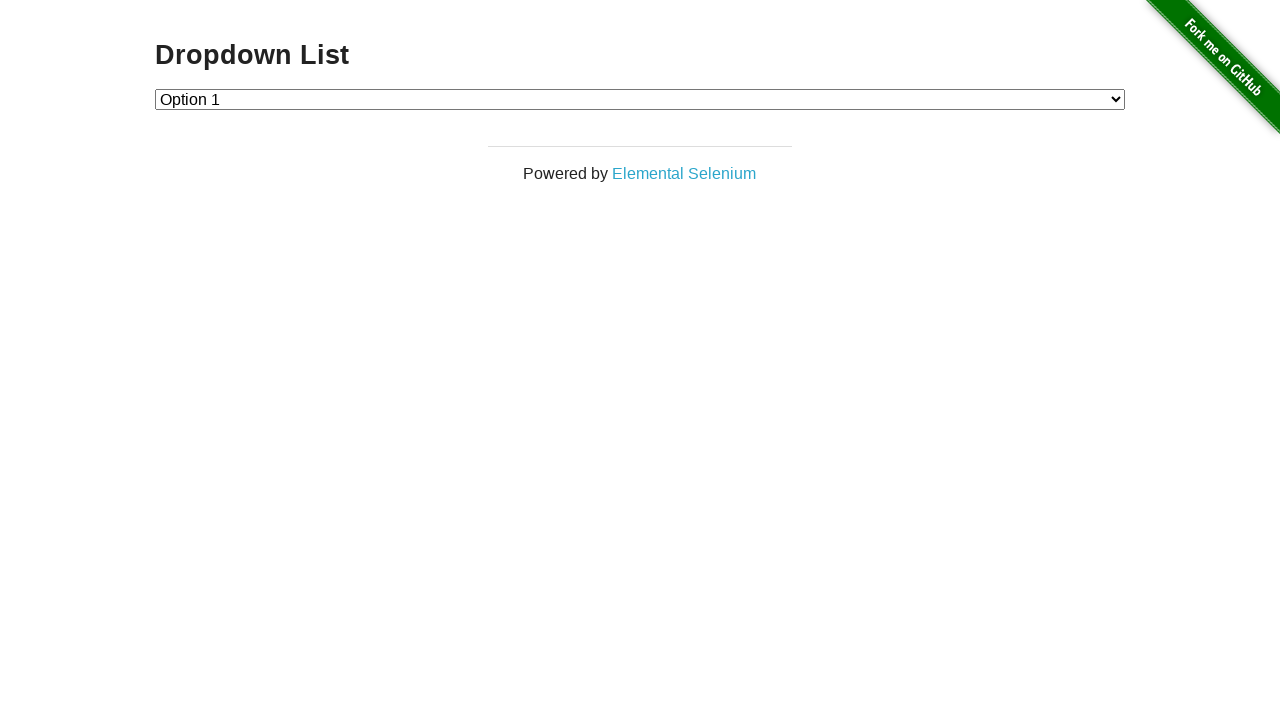

Retrieved the selected dropdown value
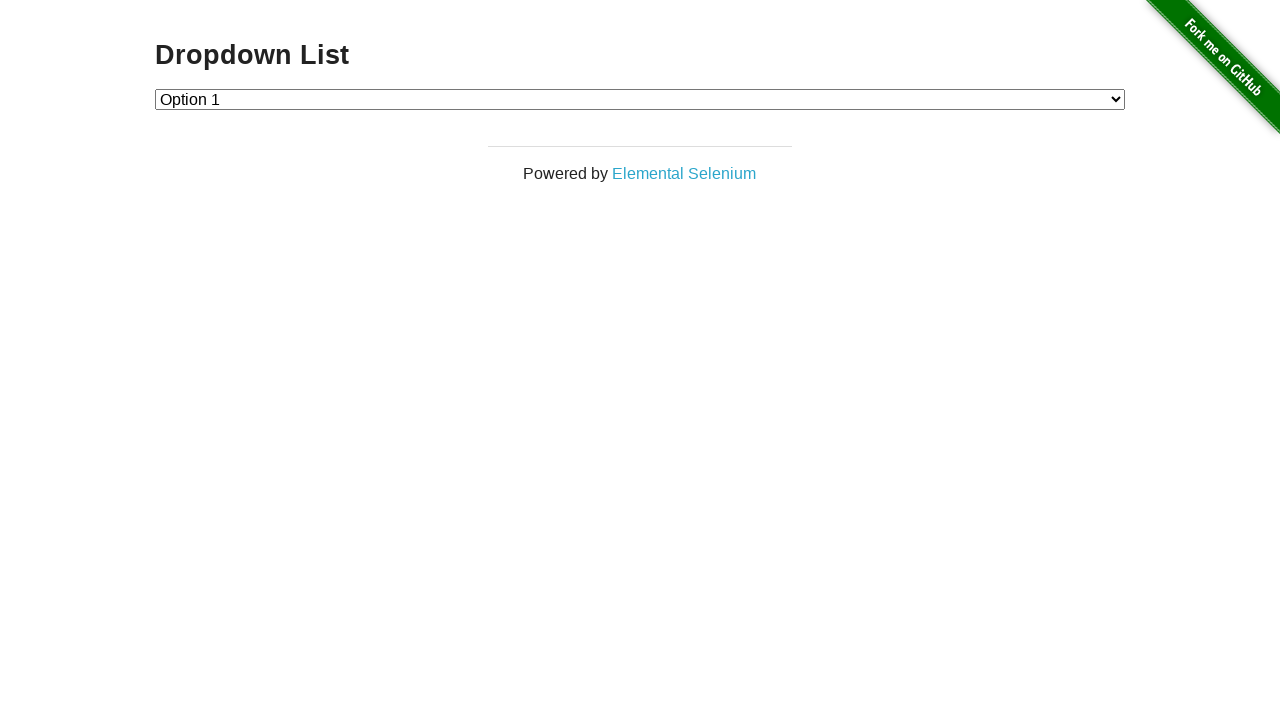

Verified that the selected option has value '1'
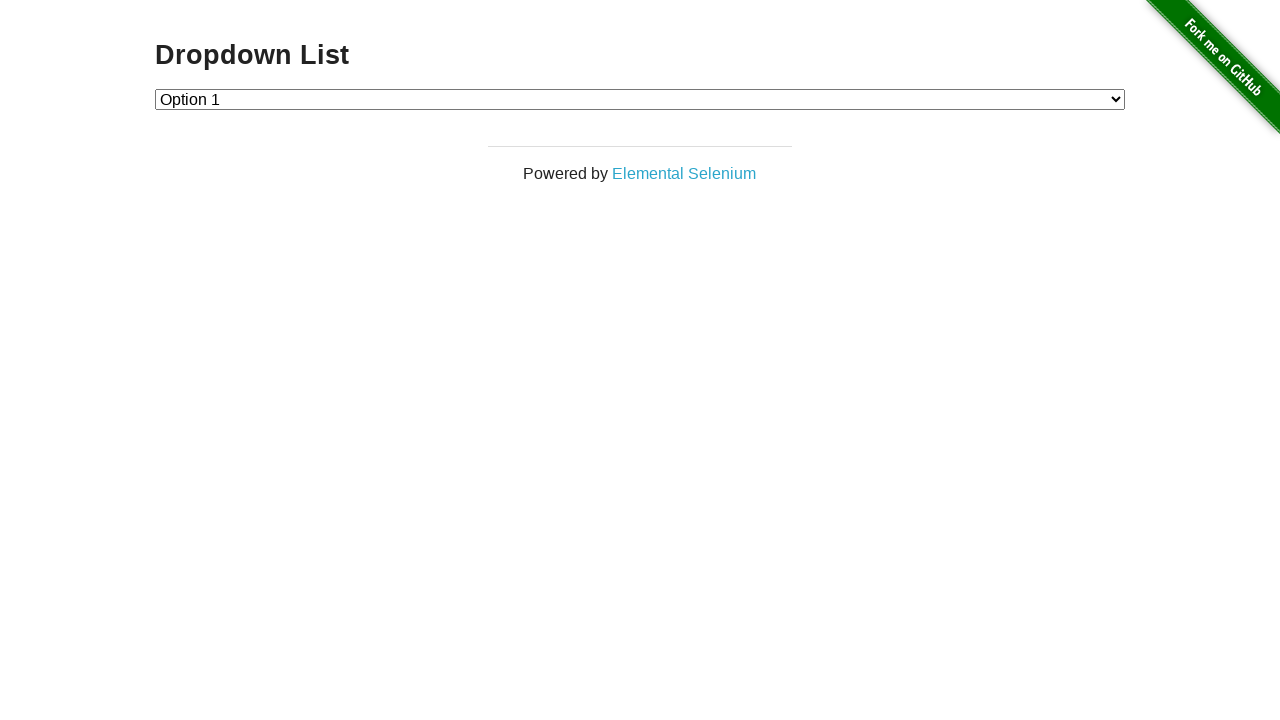

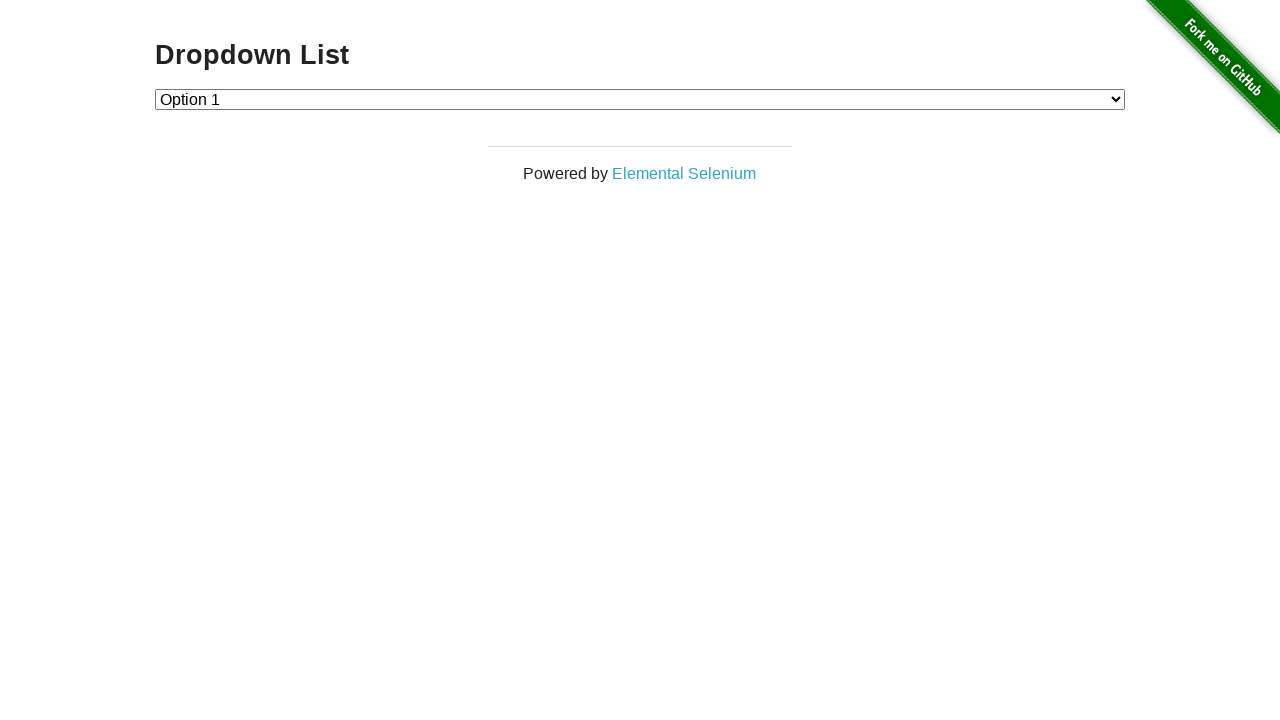